Tests opening a demo webpage and maximizing the browser window. Originally demonstrated multi-browser capability by opening the same page in Chrome and Firefox.

Starting URL: http://demo.guru99.com/test/guru99home/

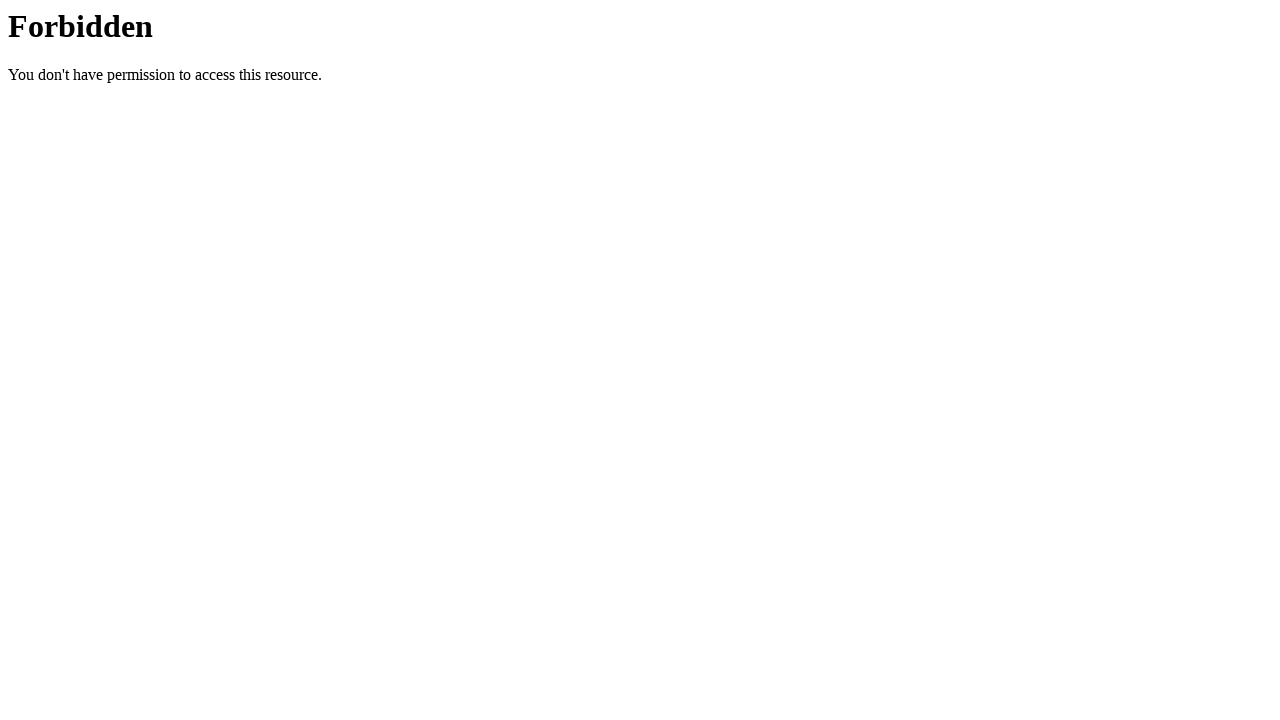

Set browser viewport to 1920x1080
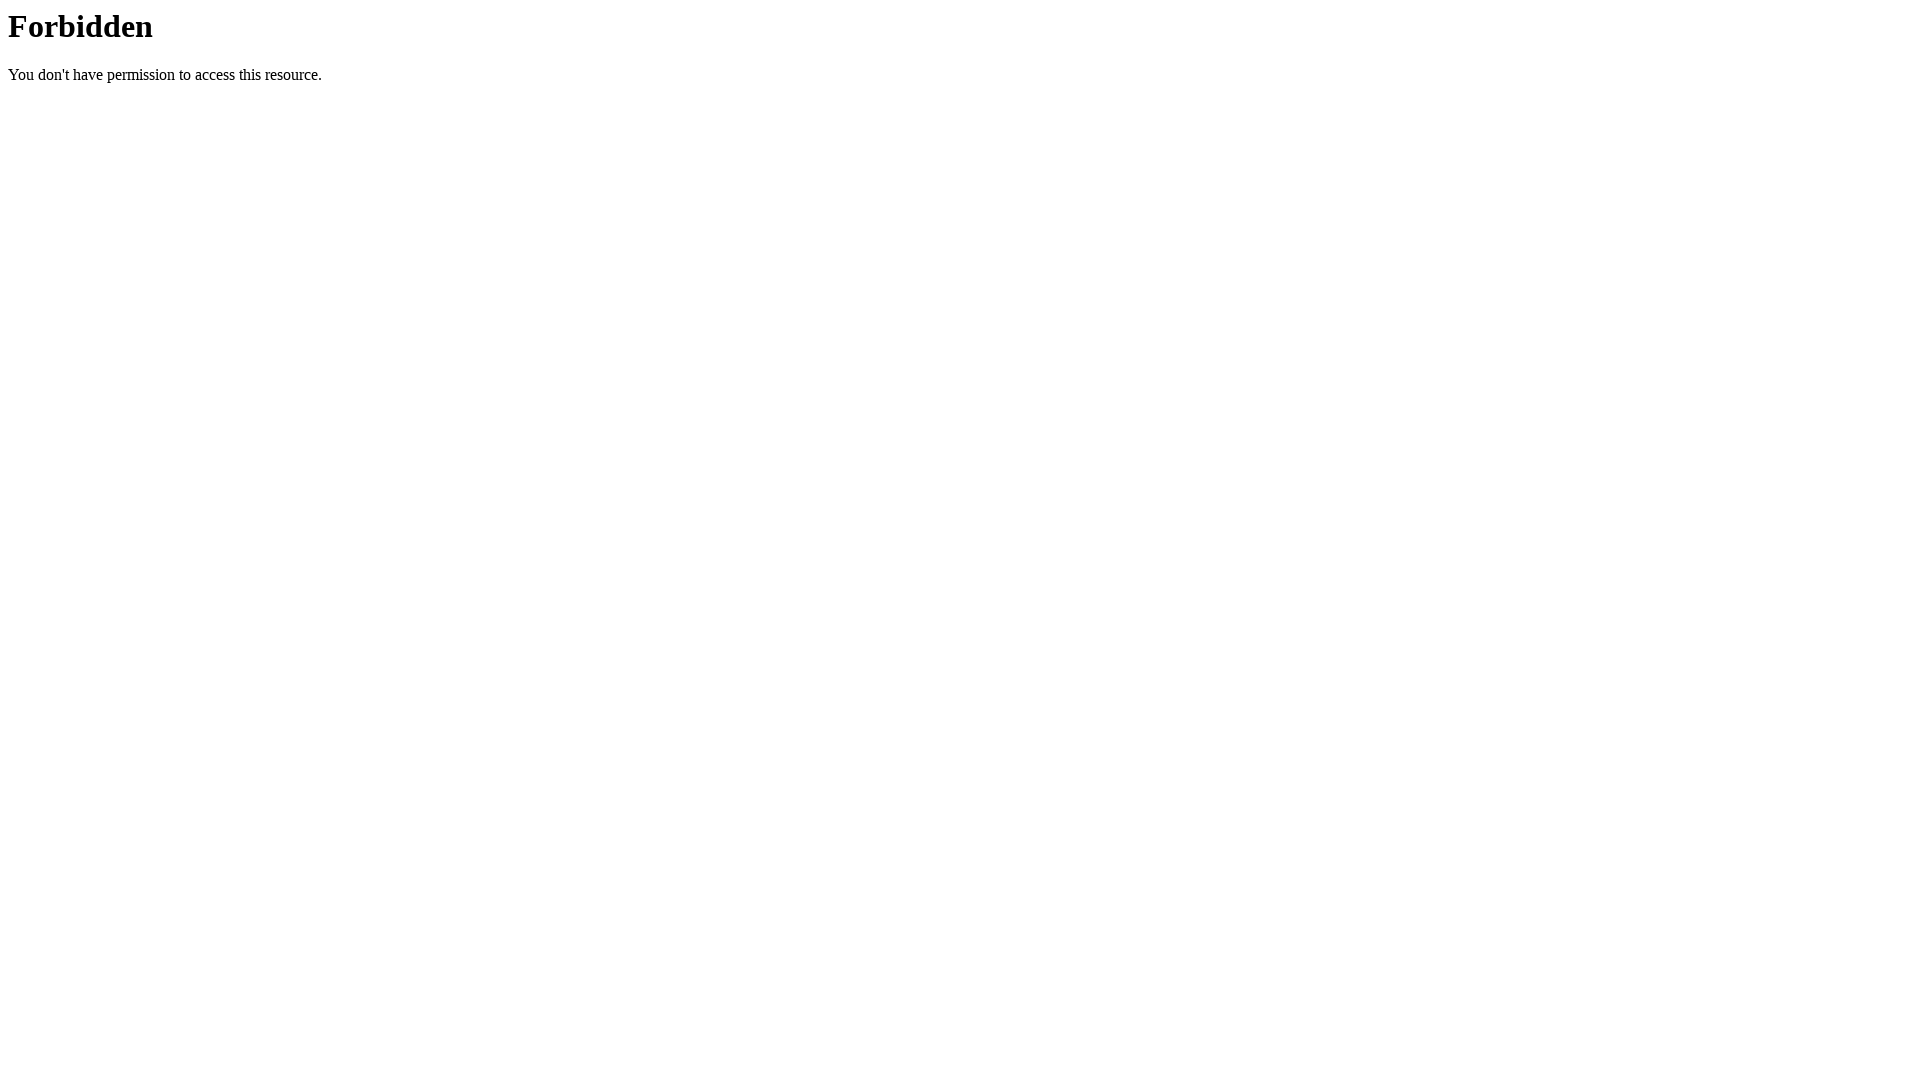

Demo webpage loaded (domcontentloaded state reached)
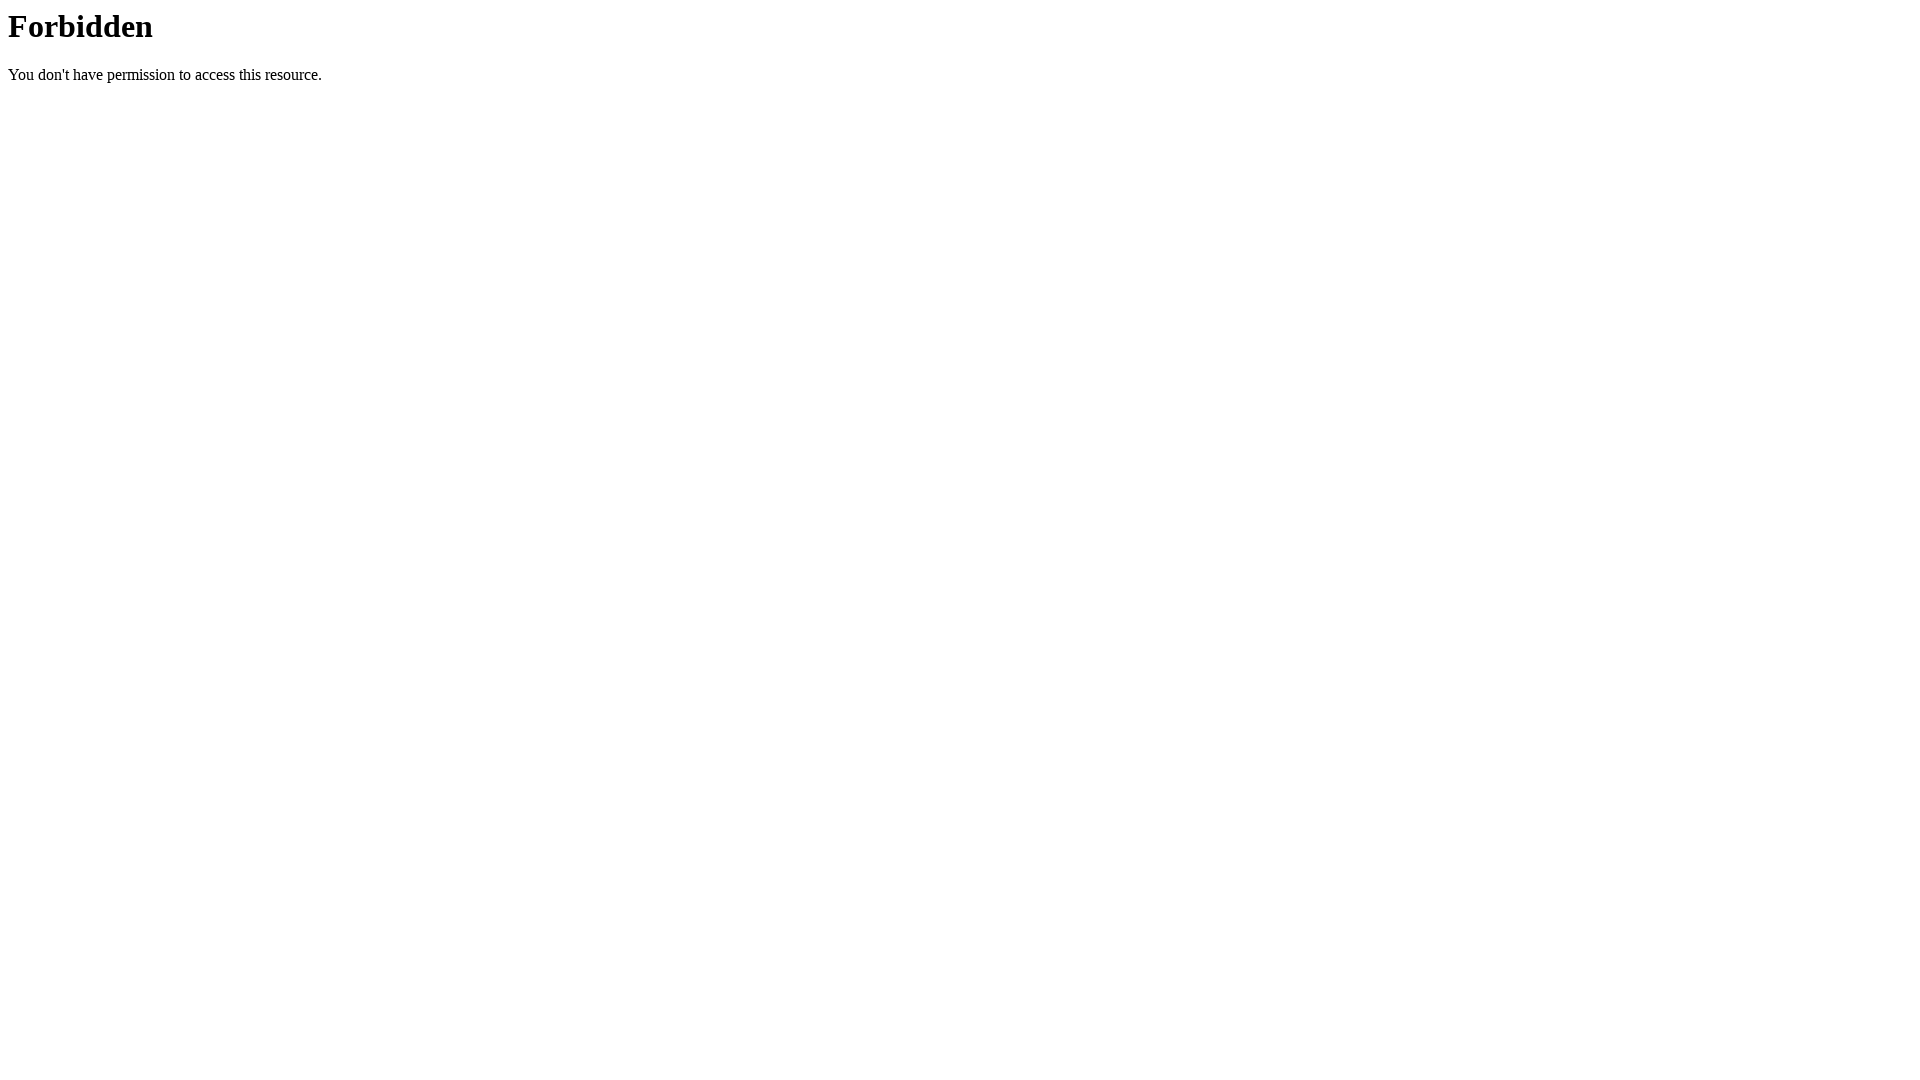

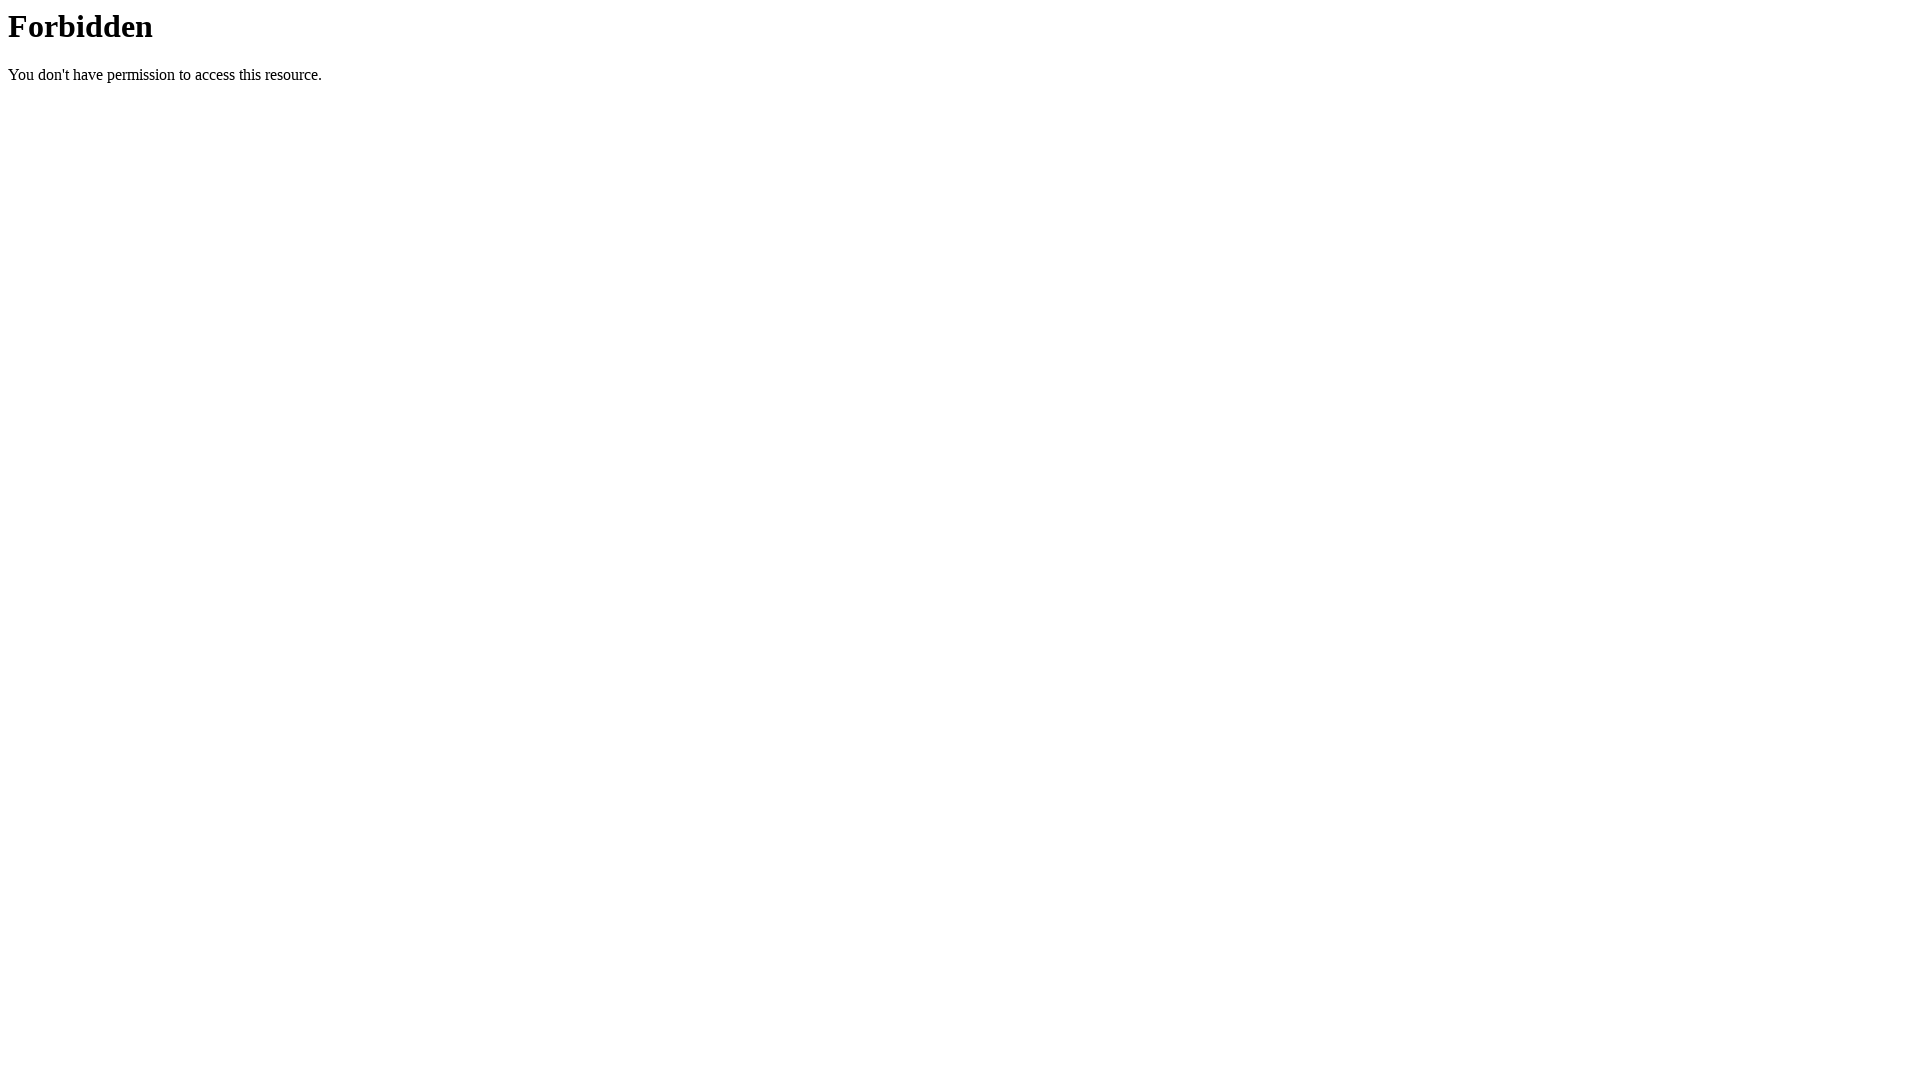